Tests form input and navigation between pages, filling an email field and navigating to radio buttons page

Starting URL: https://practice.expandtesting.com/xpath-css-tester

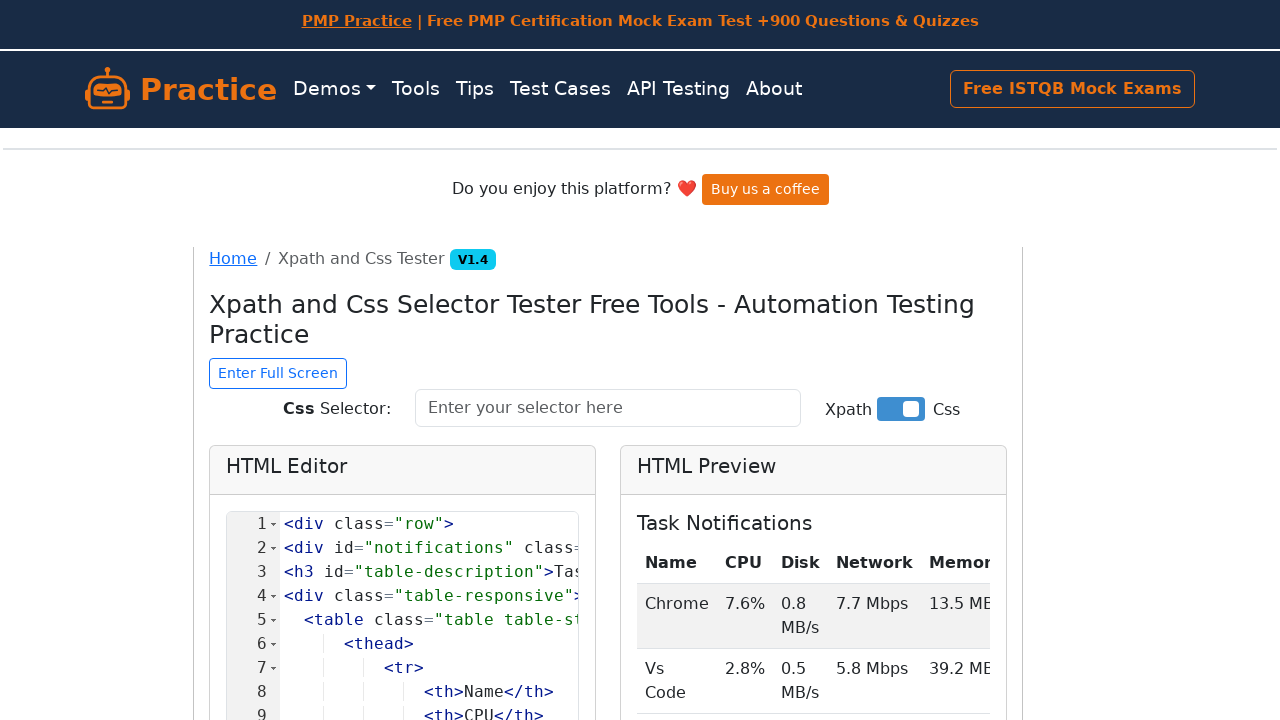

Filled email field with 'testuser123@gmail.com' on .form-control
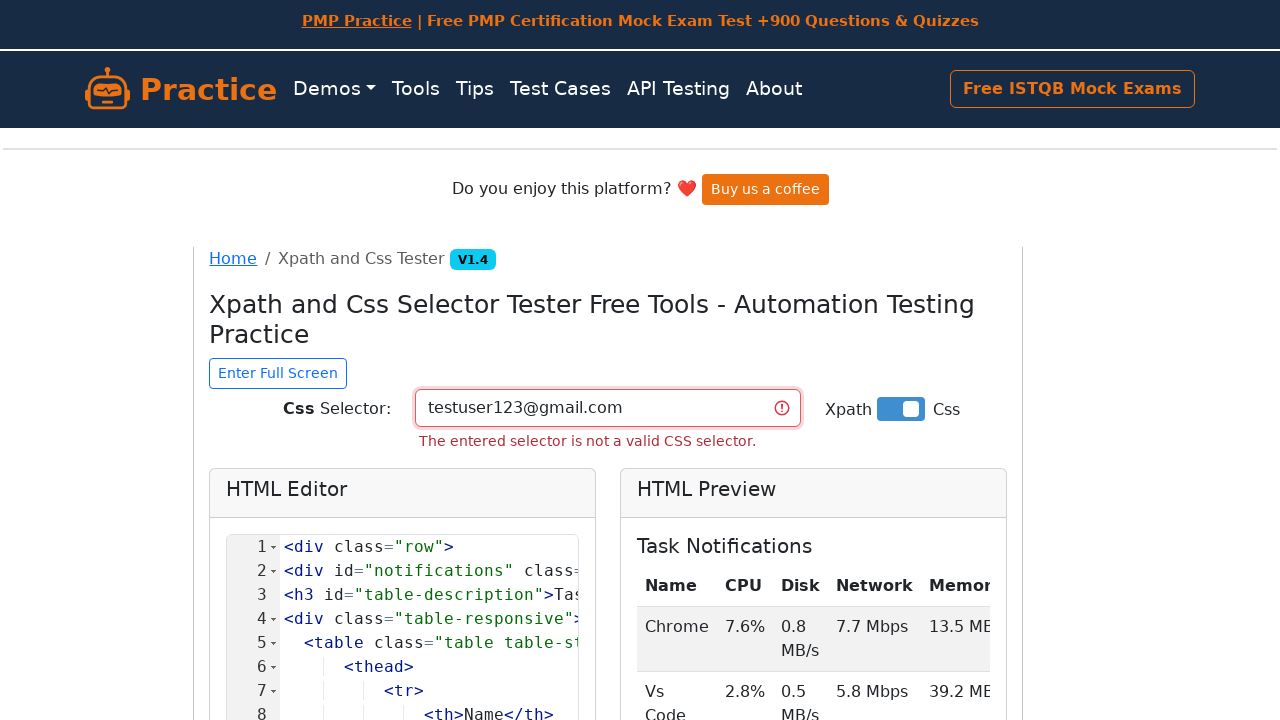

Navigated to radio buttons page
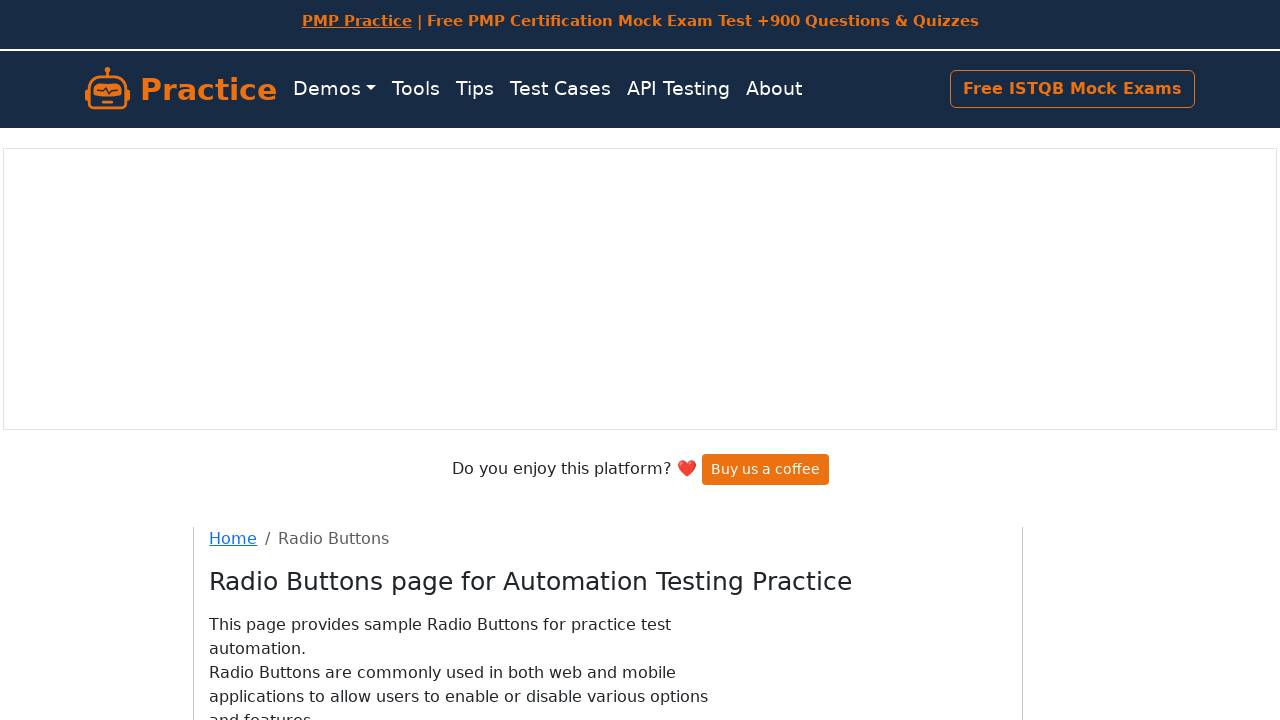

Radio button section loaded
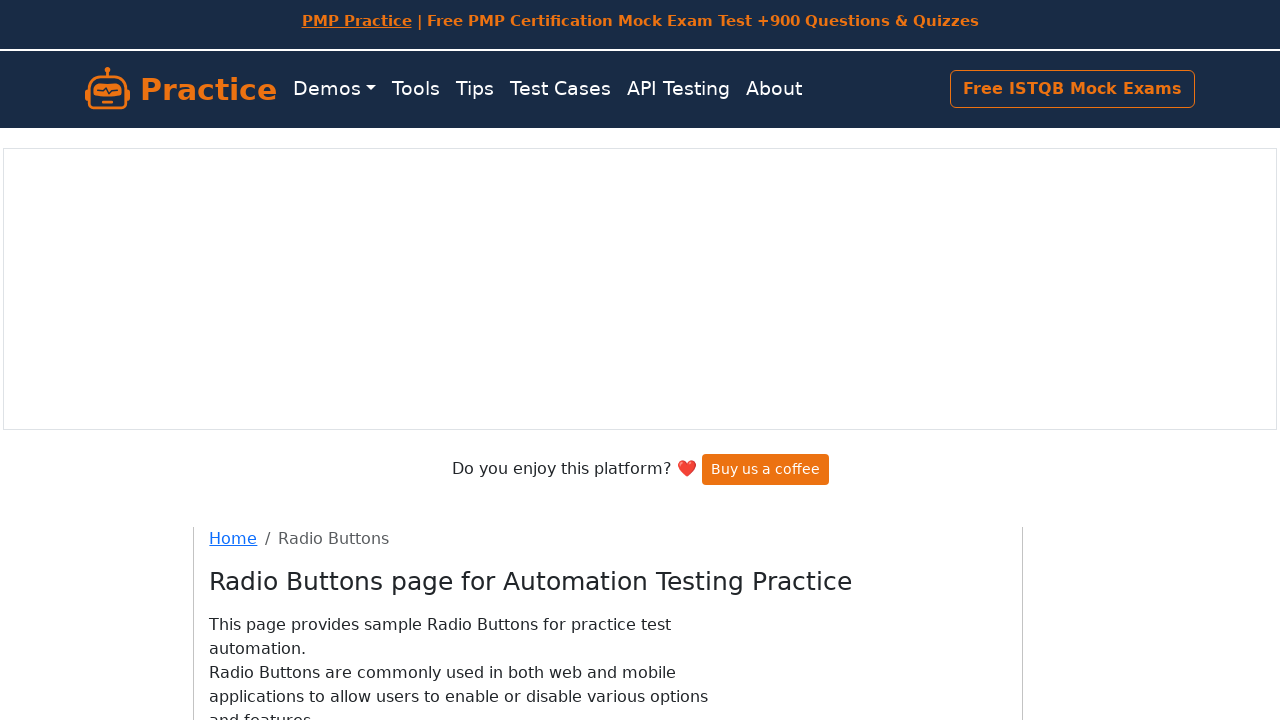

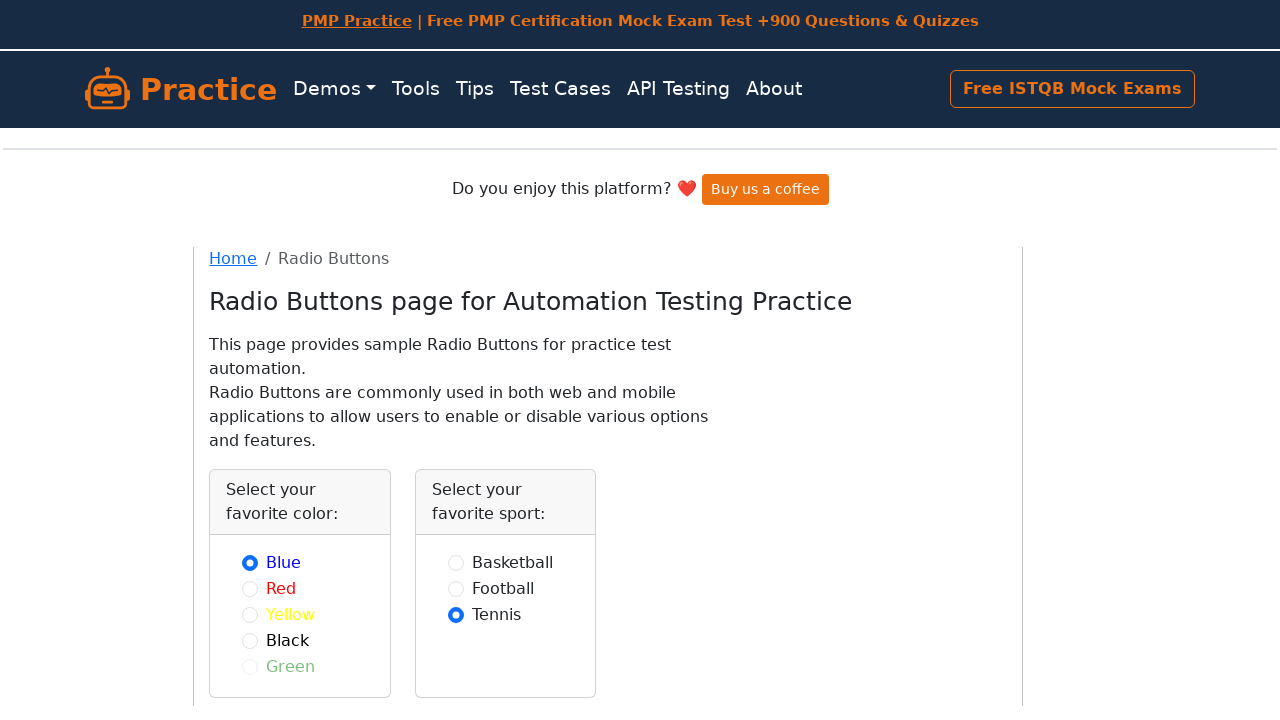